Tests the add/remove elements functionality by clicking the "Add Element" button twice to create two delete buttons, then removing one and verifying only one remains.

Starting URL: http://the-internet.herokuapp.com/add_remove_elements/

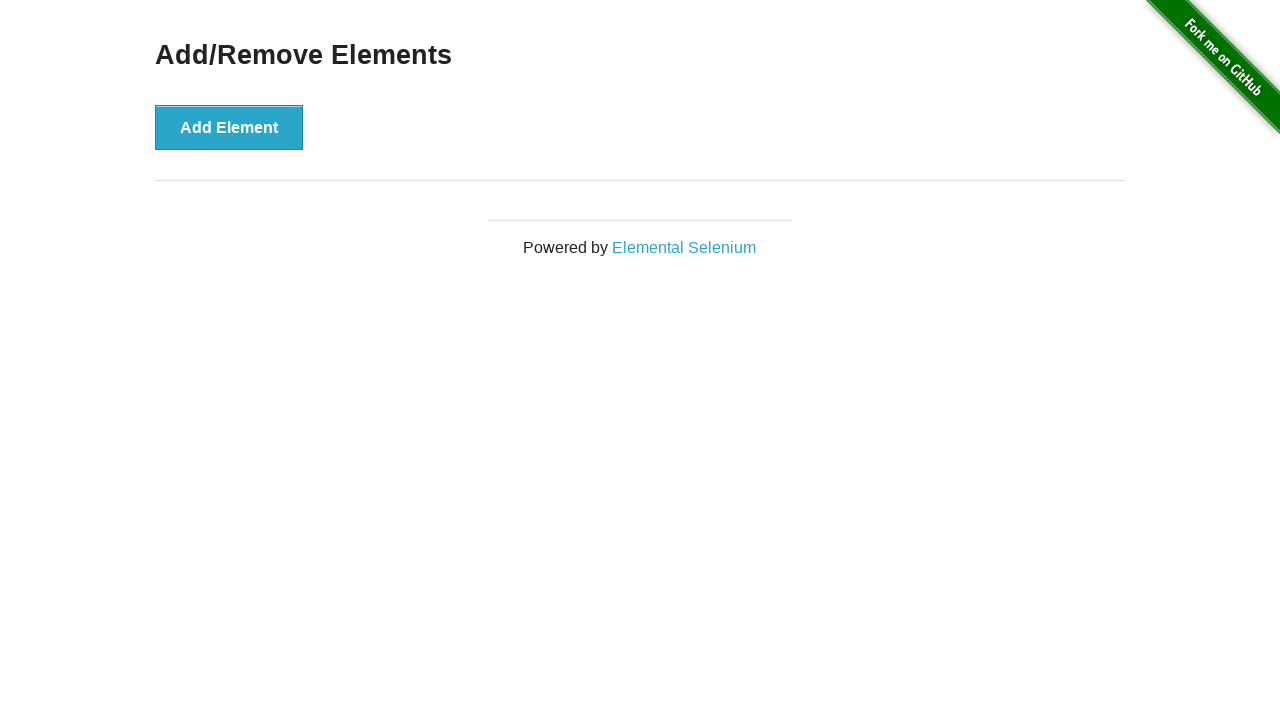

Navigated to add/remove elements page
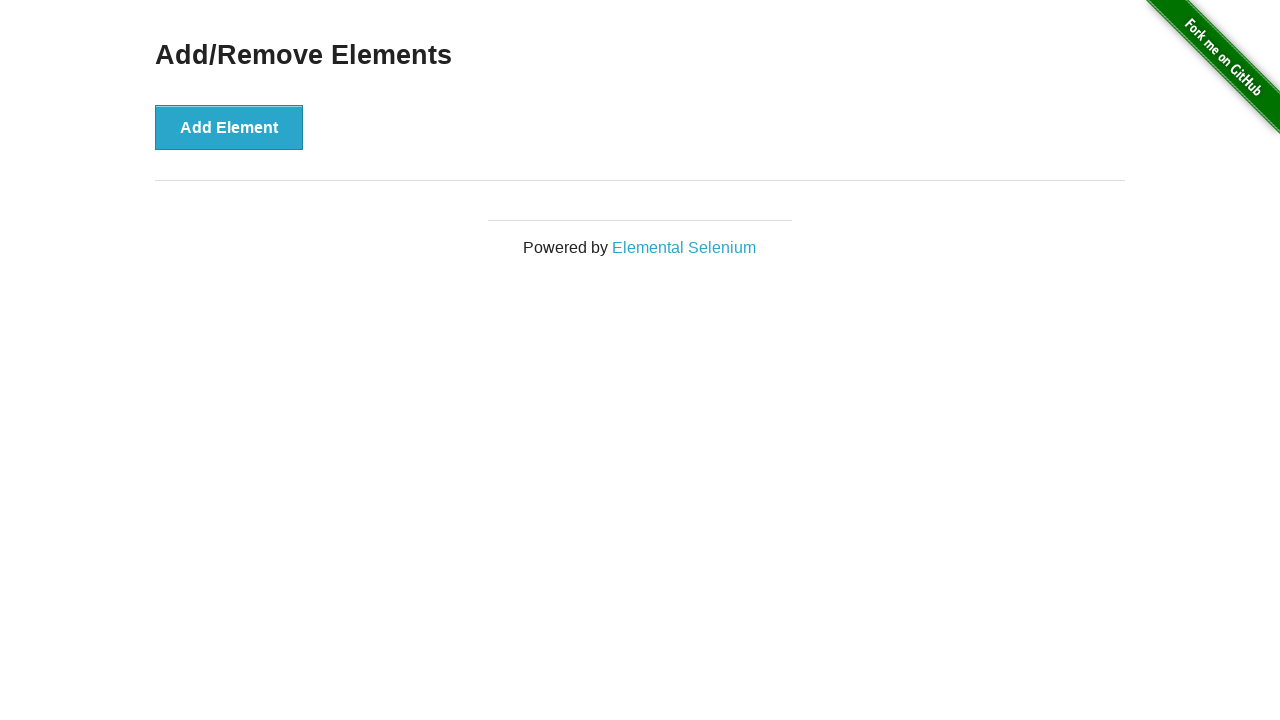

Clicked 'Add Element' button to create first delete button at (229, 127) on button
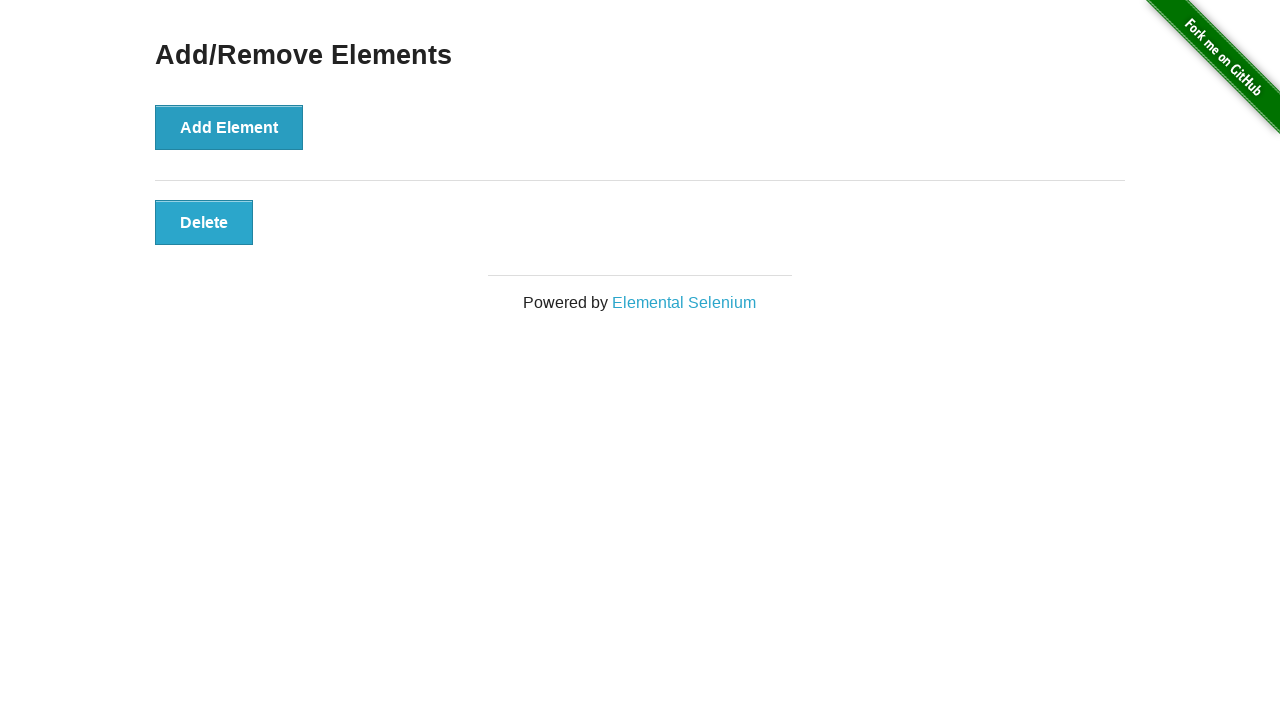

Clicked 'Add Element' button to create second delete button at (229, 127) on button:has-text('Add Element')
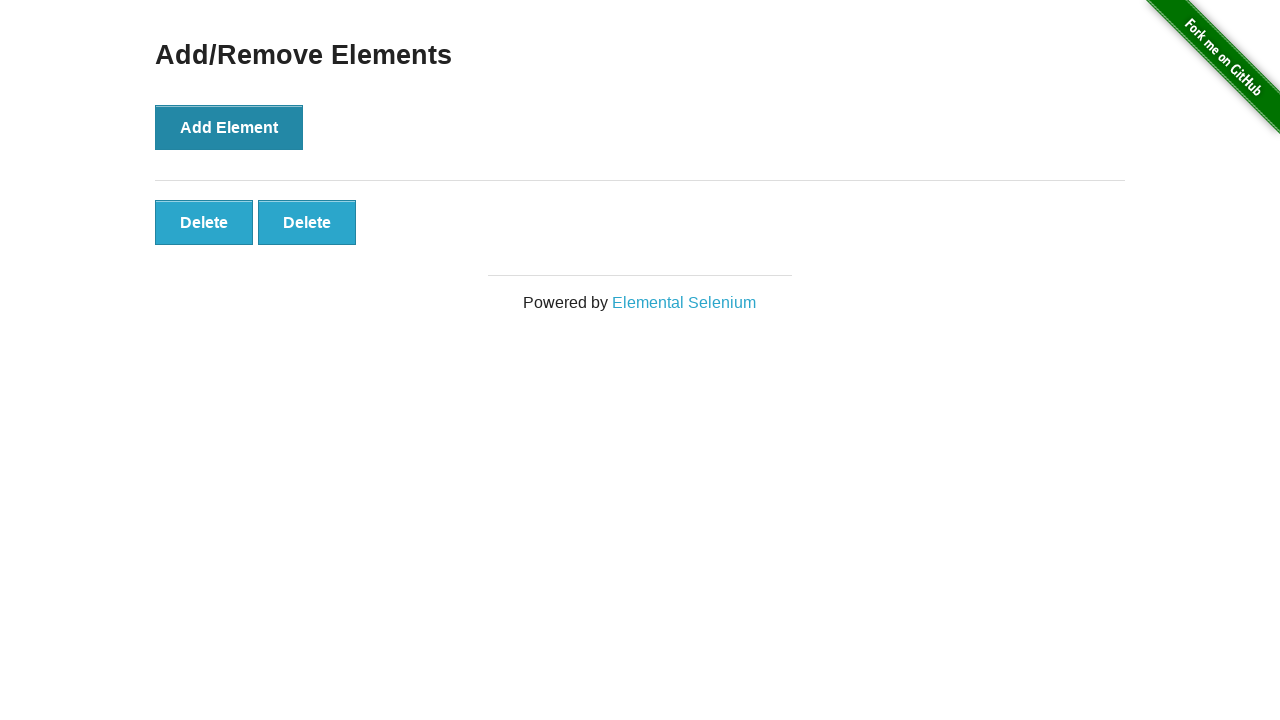

Clicked one of the delete buttons to remove an element at (204, 222) on .added-manually
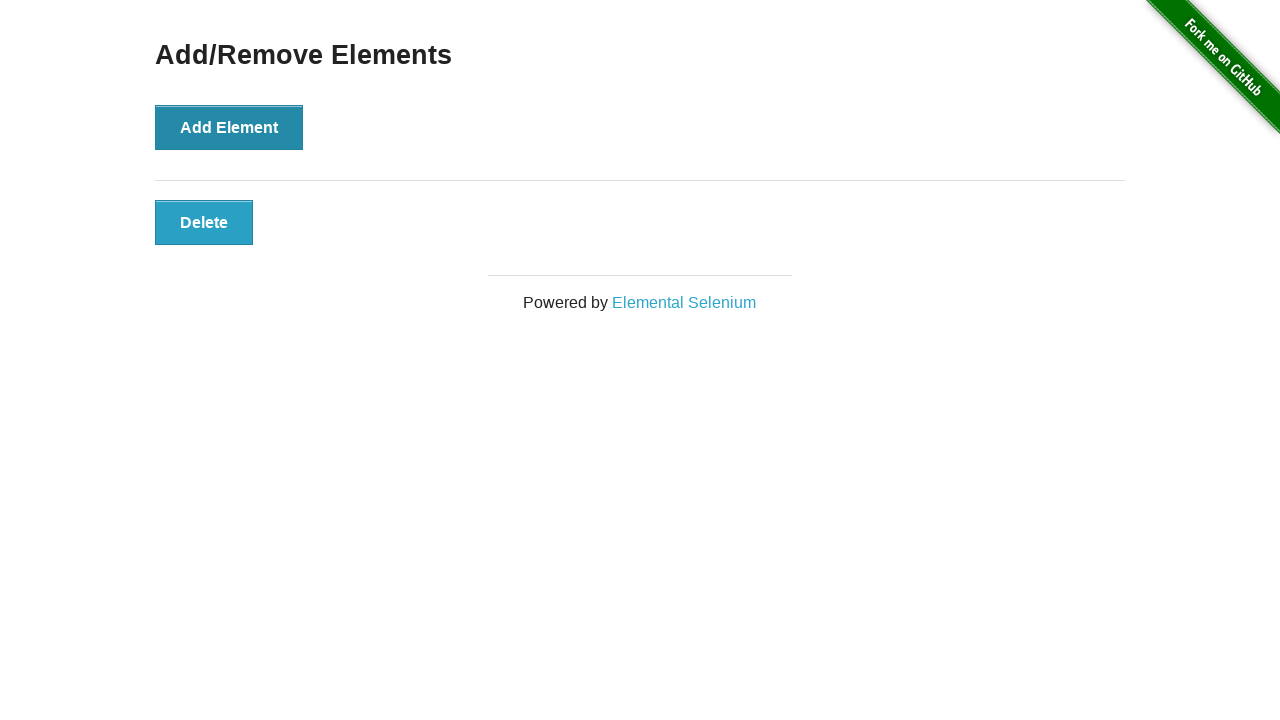

Verified a delete button is still present
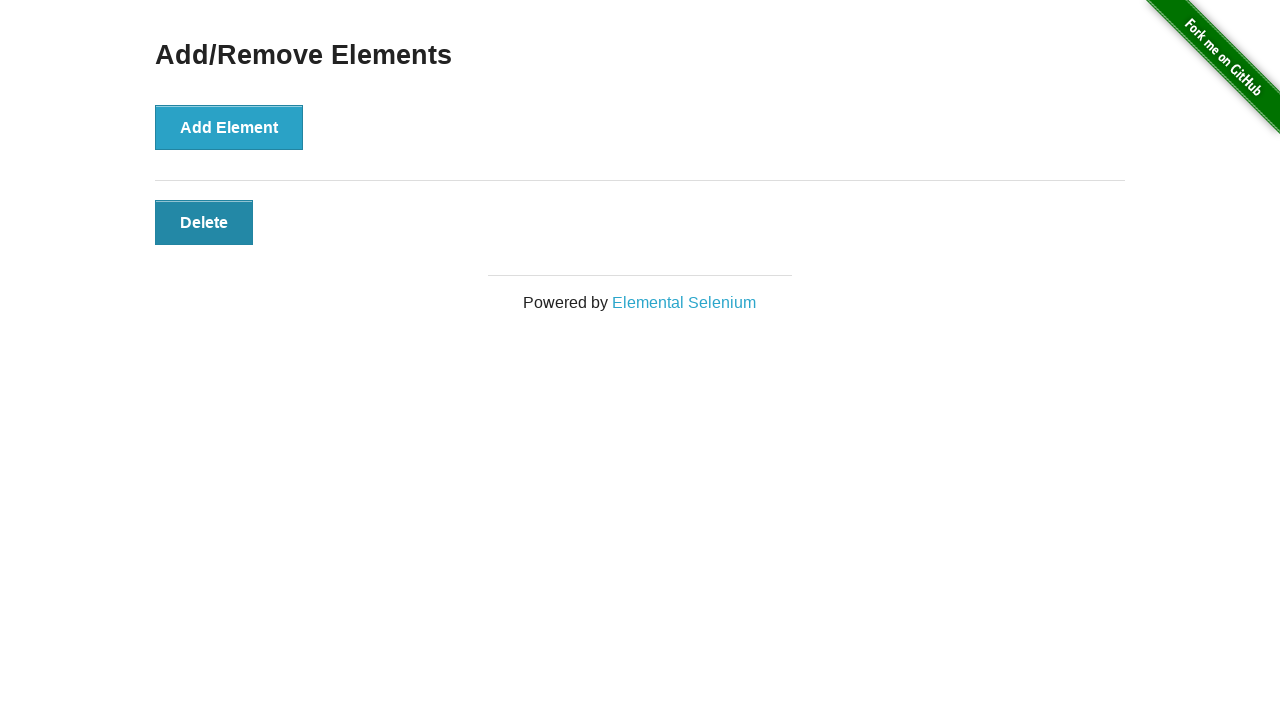

Counted delete buttons: 1 remaining
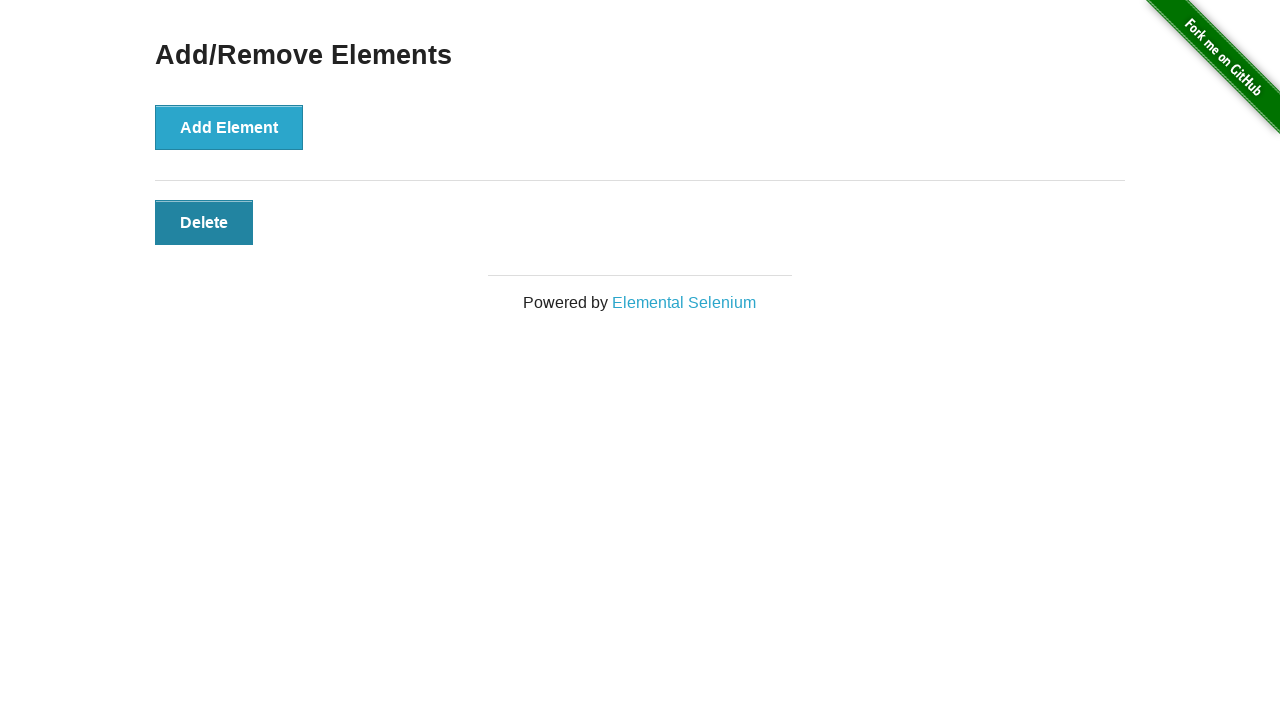

Assertion passed: exactly 1 delete button remains
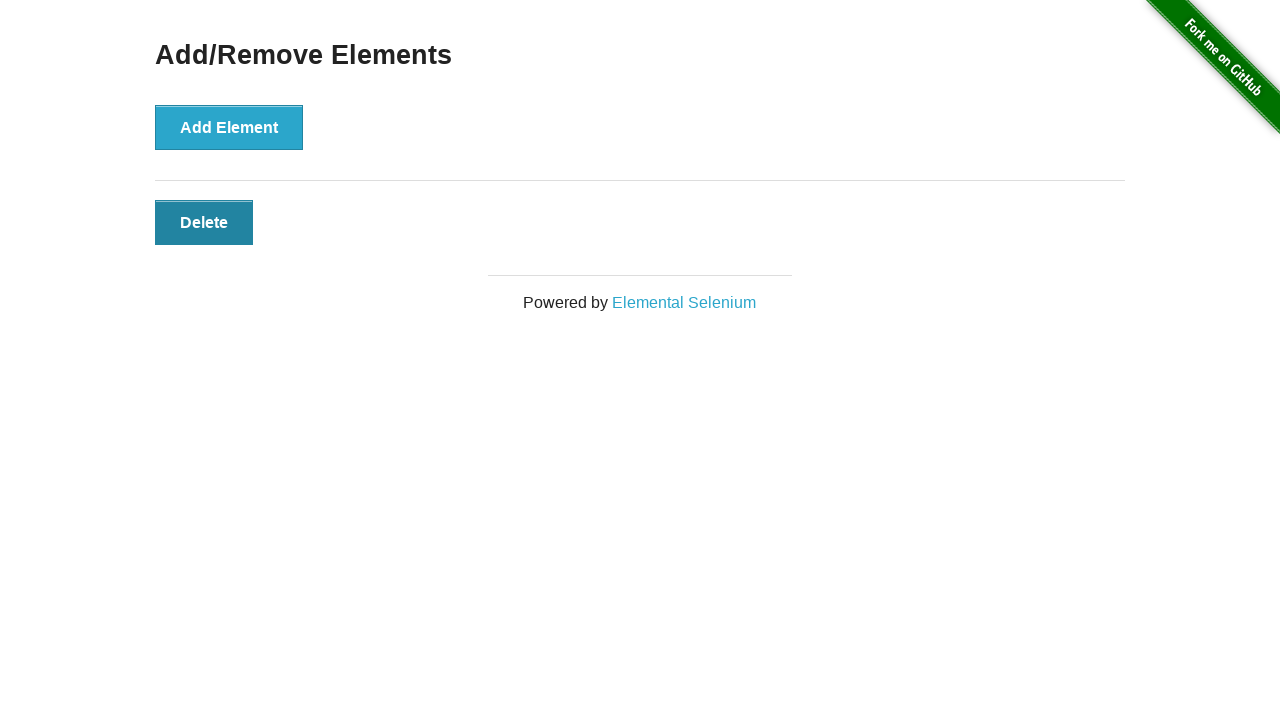

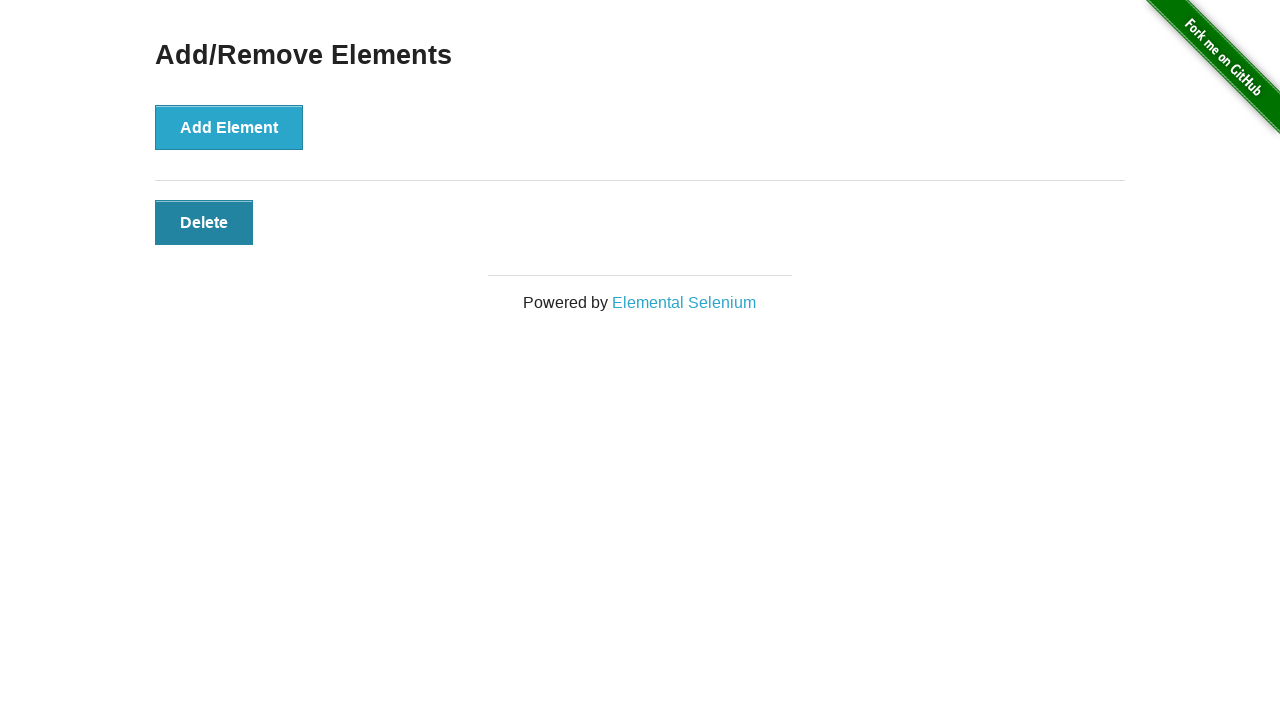